Tests dynamic loading functionality by clicking a start button and waiting for the "Hello World!" text to become visible

Starting URL: https://automationfc.github.io/dynamic-loading/

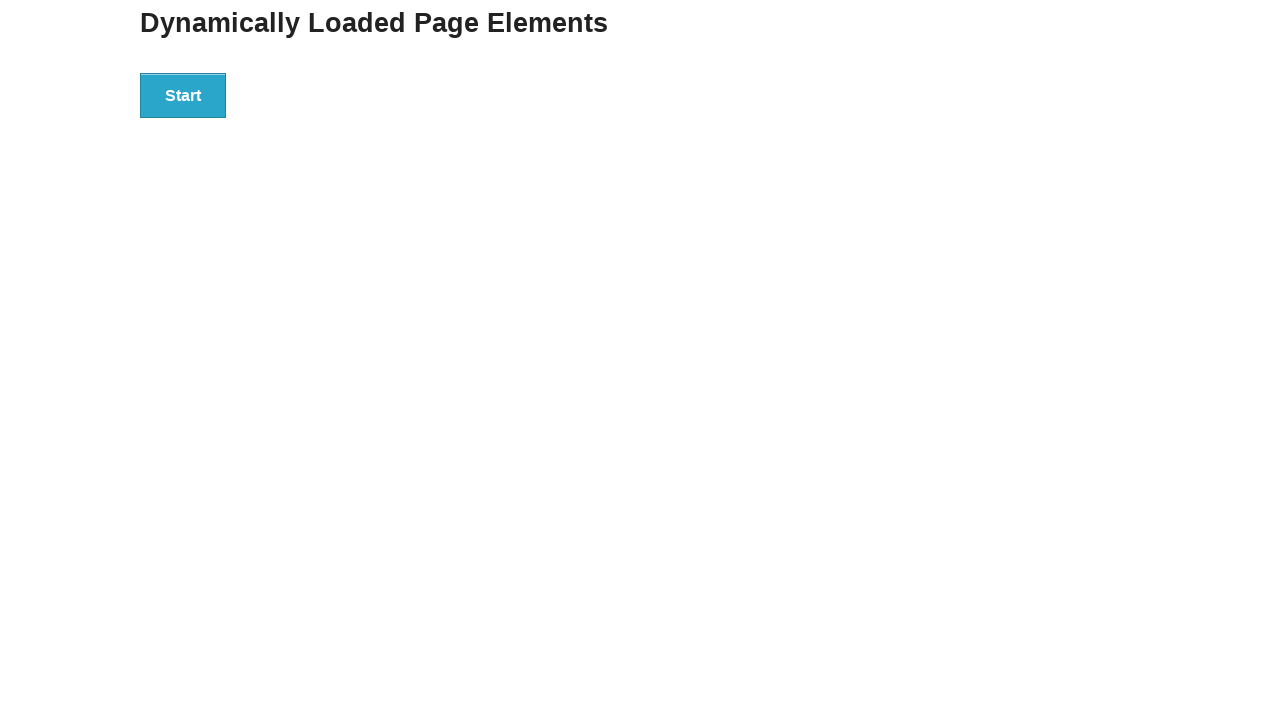

Navigated to dynamic loading practice page
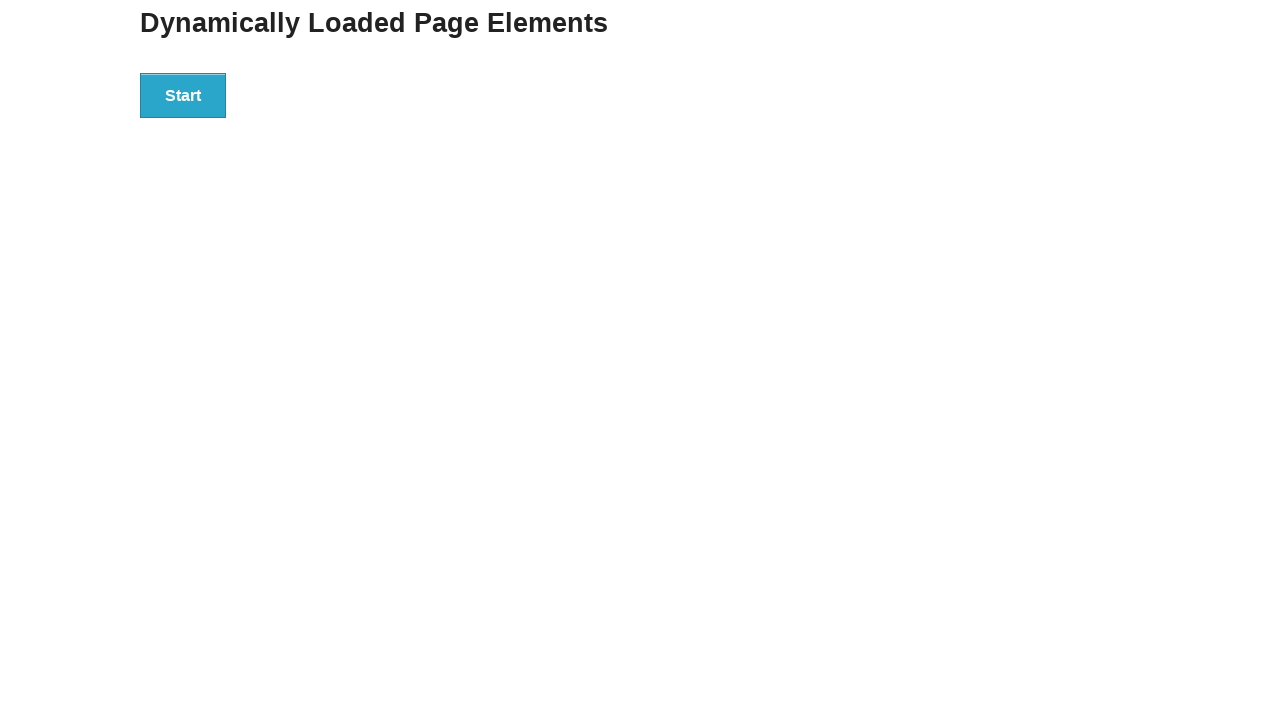

Clicked the start button at (183, 95) on div#start > button
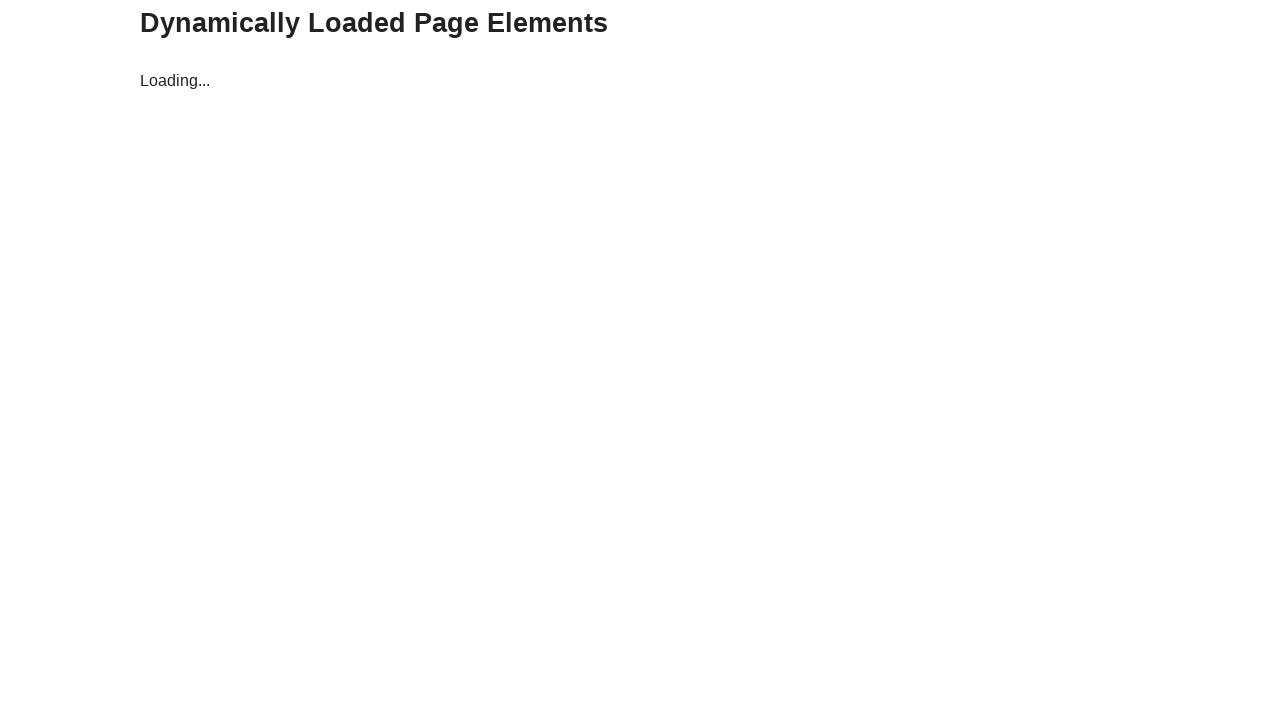

Waited for 'Hello World!' text to become visible
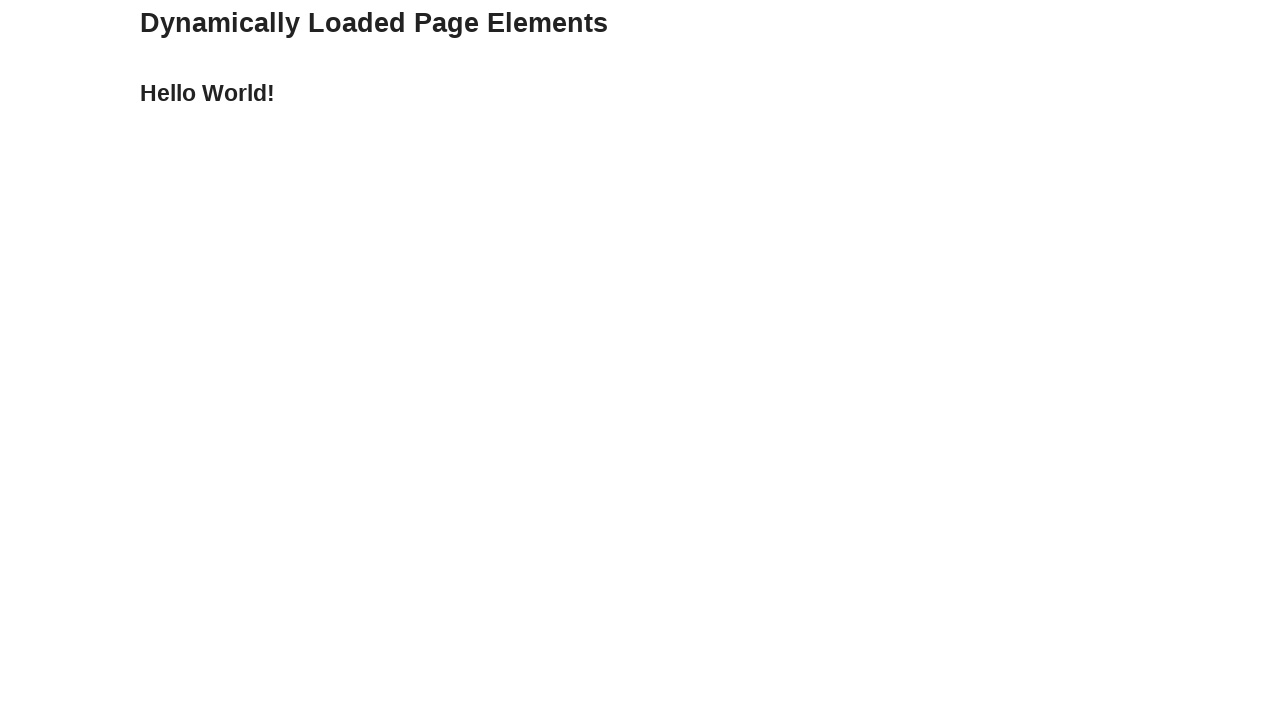

Verified that the visible text is 'Hello World!'
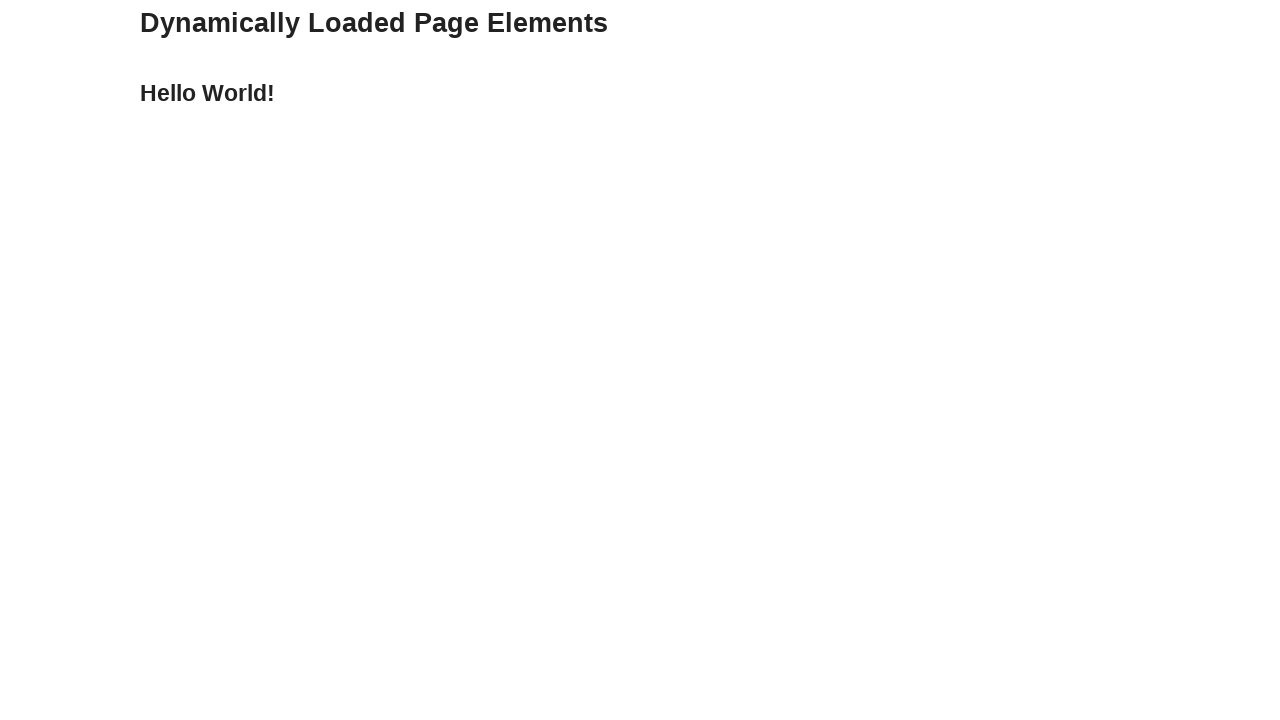

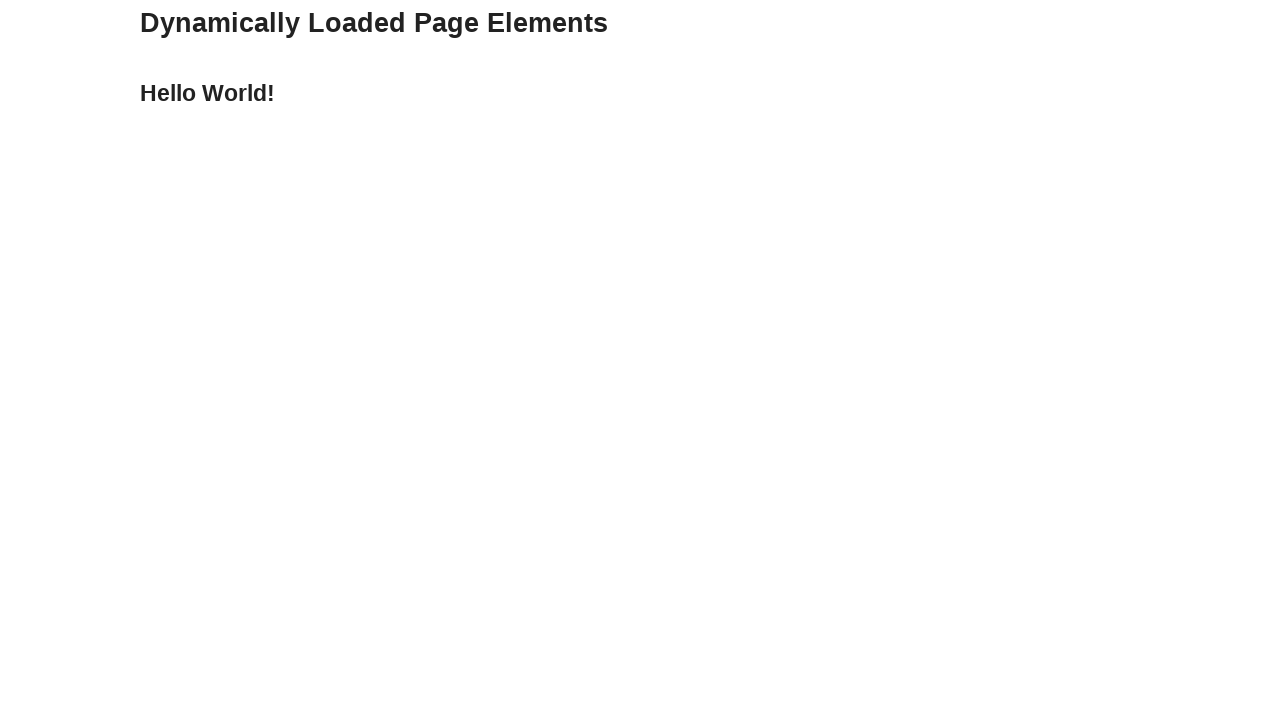